Tests password generation with both master password and site name blank

Starting URL: http://angel.net/~nic/passwd.current.html

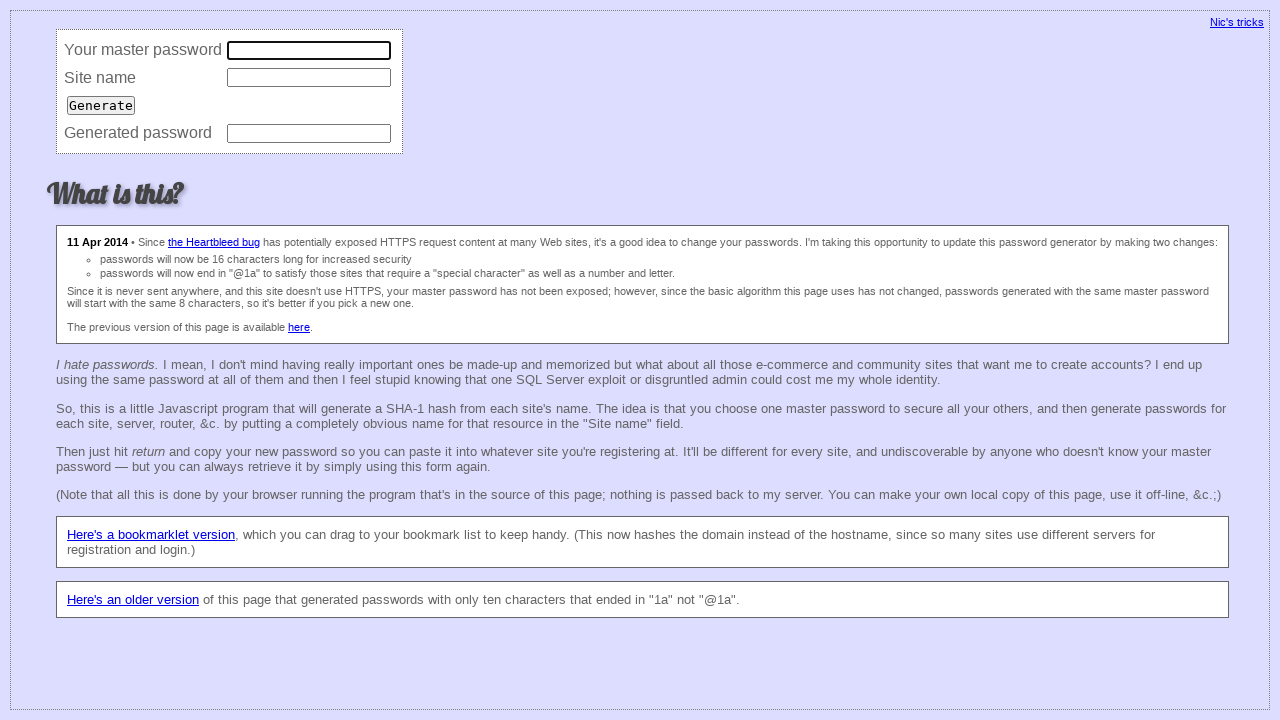

Cleared master password field (left blank) on xpath=//td[text()='Your master password']/following::input[1]
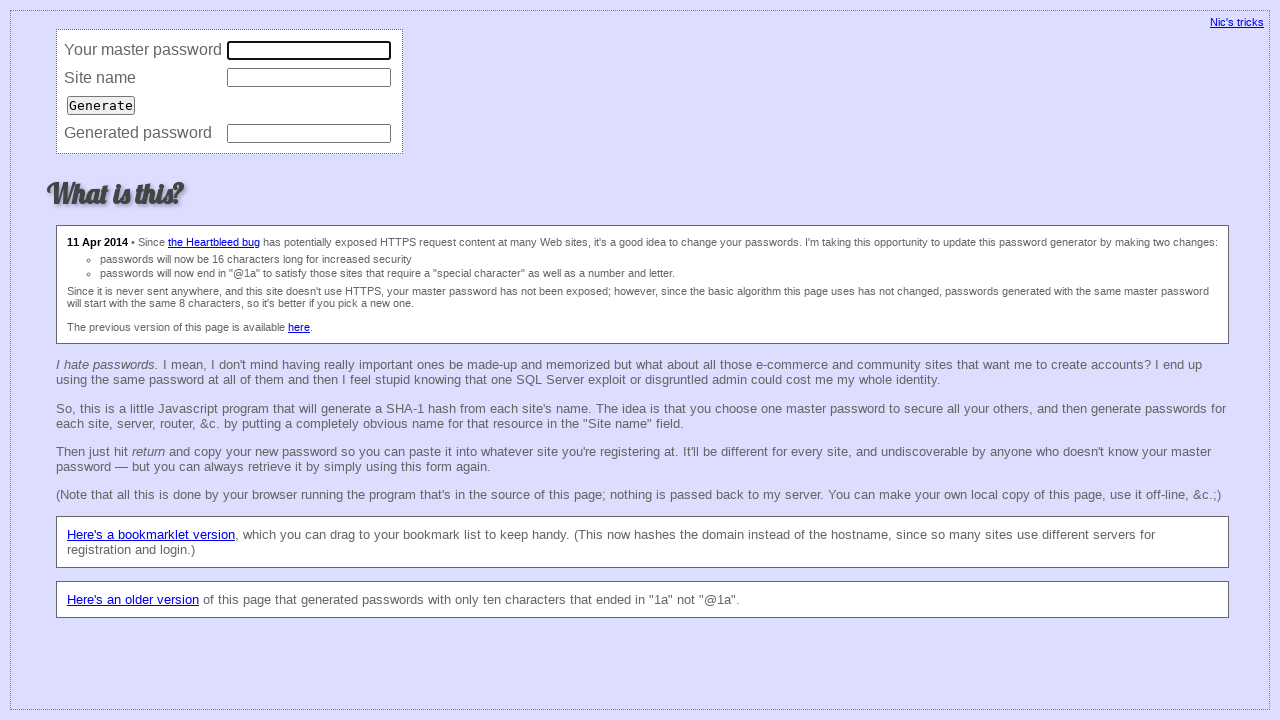

Cleared site name field (left blank) on xpath=//td[text()='Site name']/following::input[1]
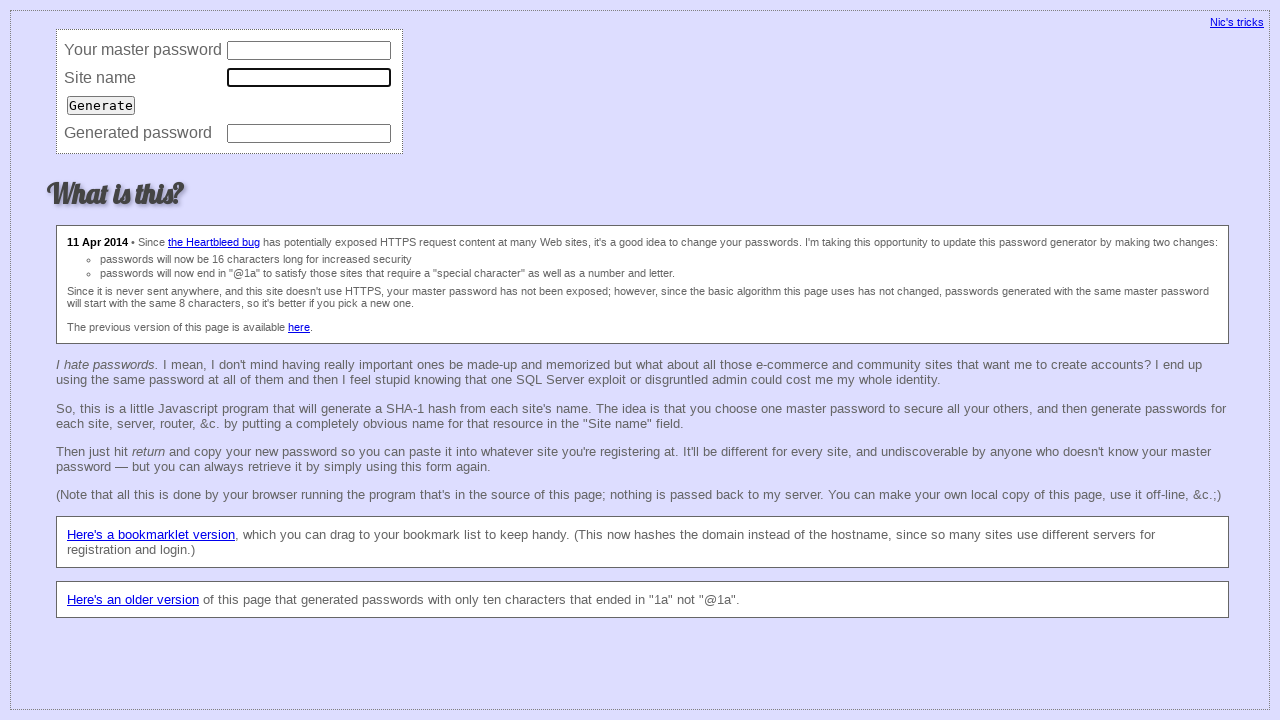

Clicked generate button at (101, 105) on xpath=//td[text()='Site name']/following::input[2]
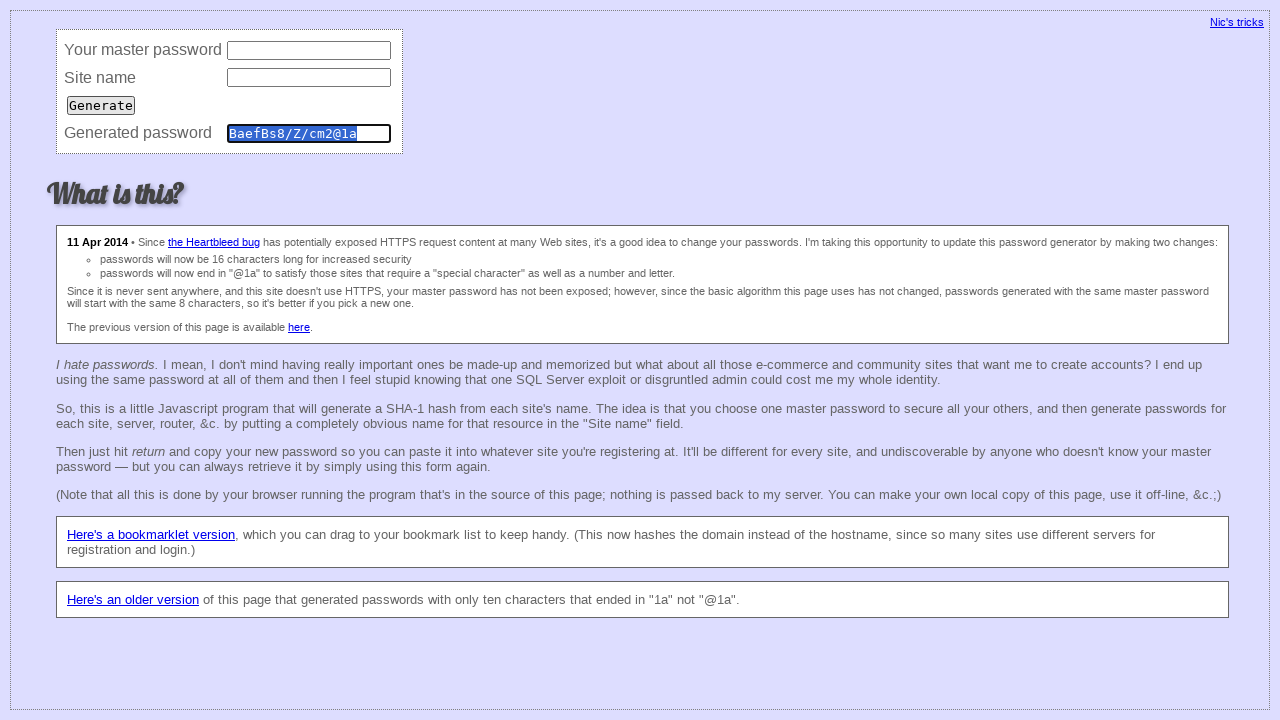

Generated password field appeared
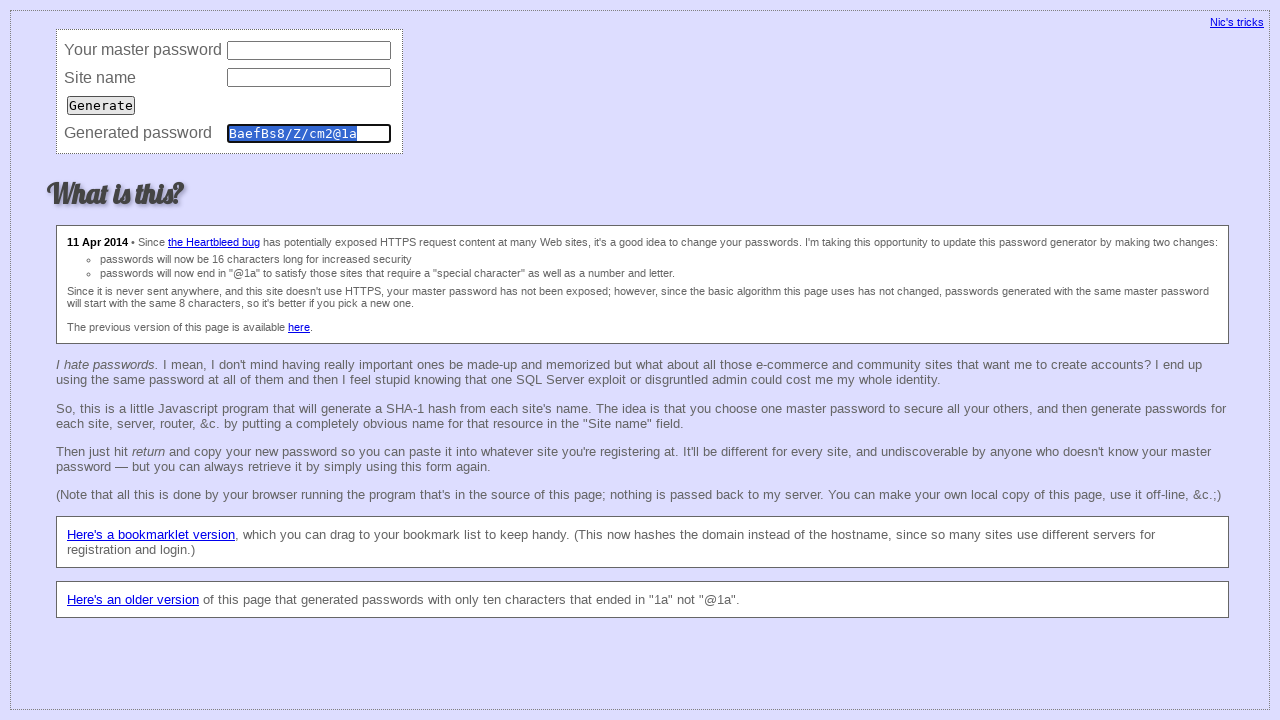

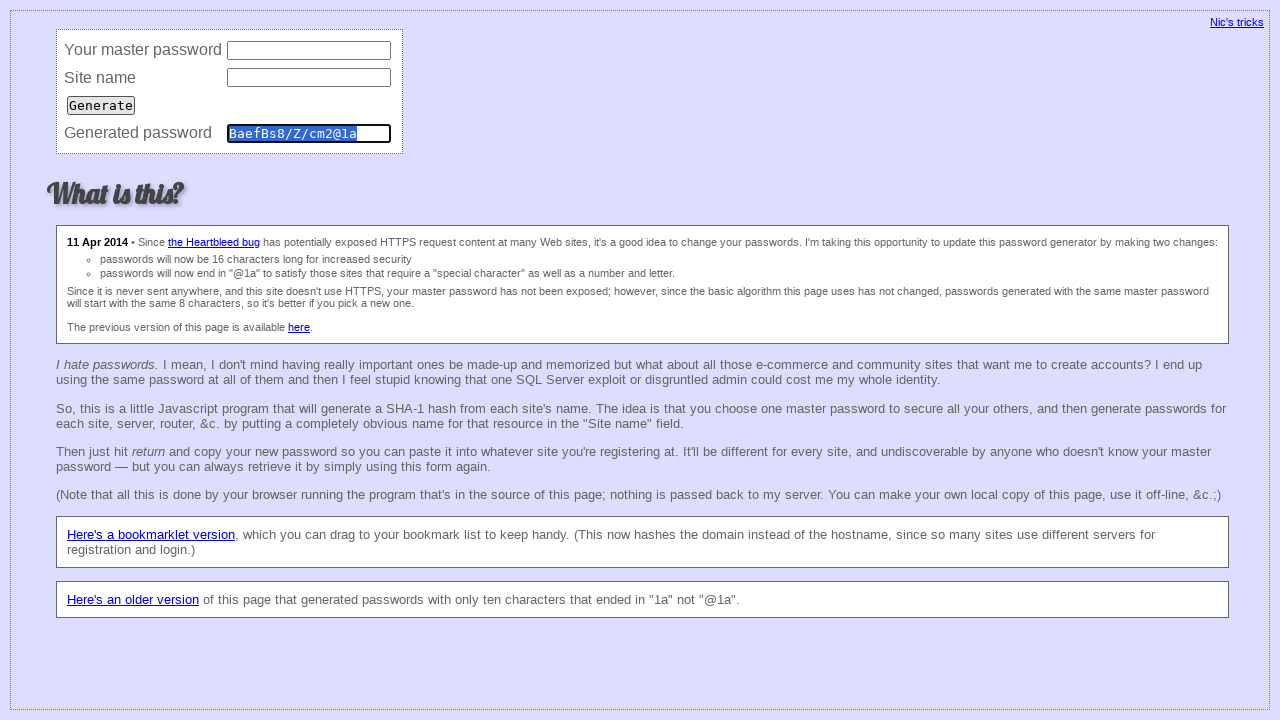